Tests opening a new browser window by clicking a link, switching to the new window to verify its content, then switching back to the original window and verifying its heading text.

Starting URL: https://the-internet.herokuapp.com/windows

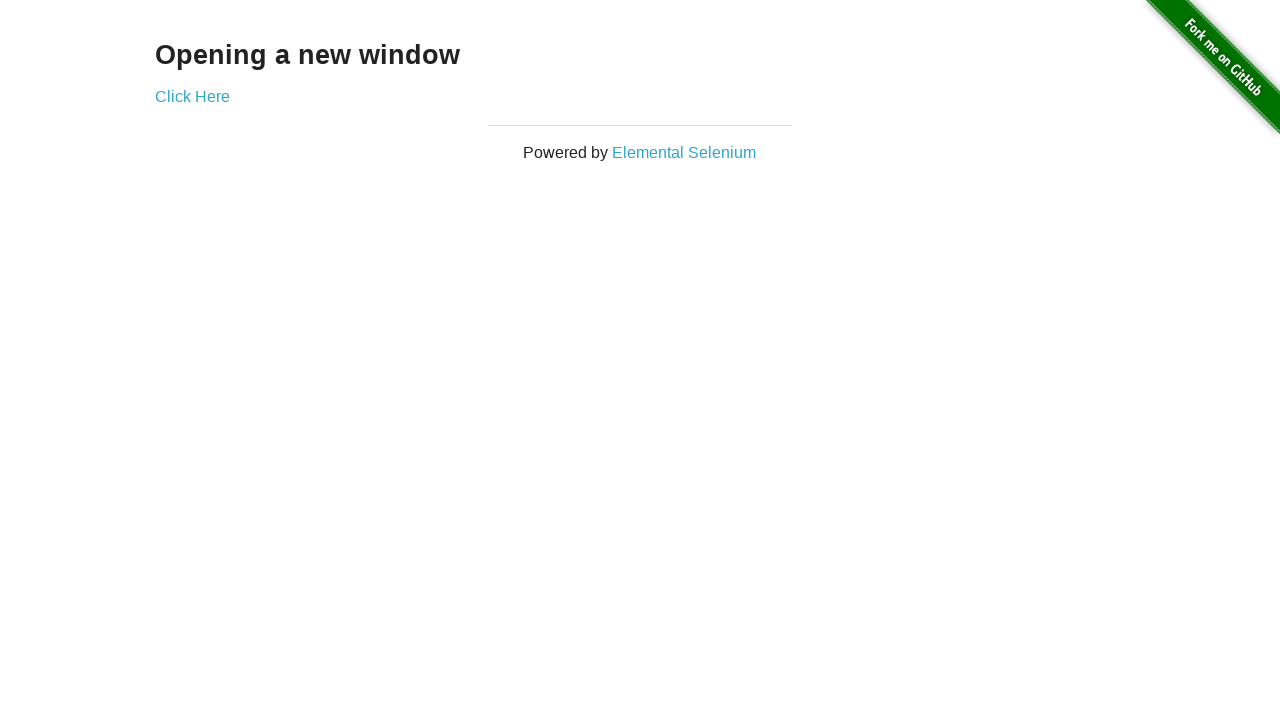

Clicked 'Click Here' link to open new window at (192, 96) on text=Click Here
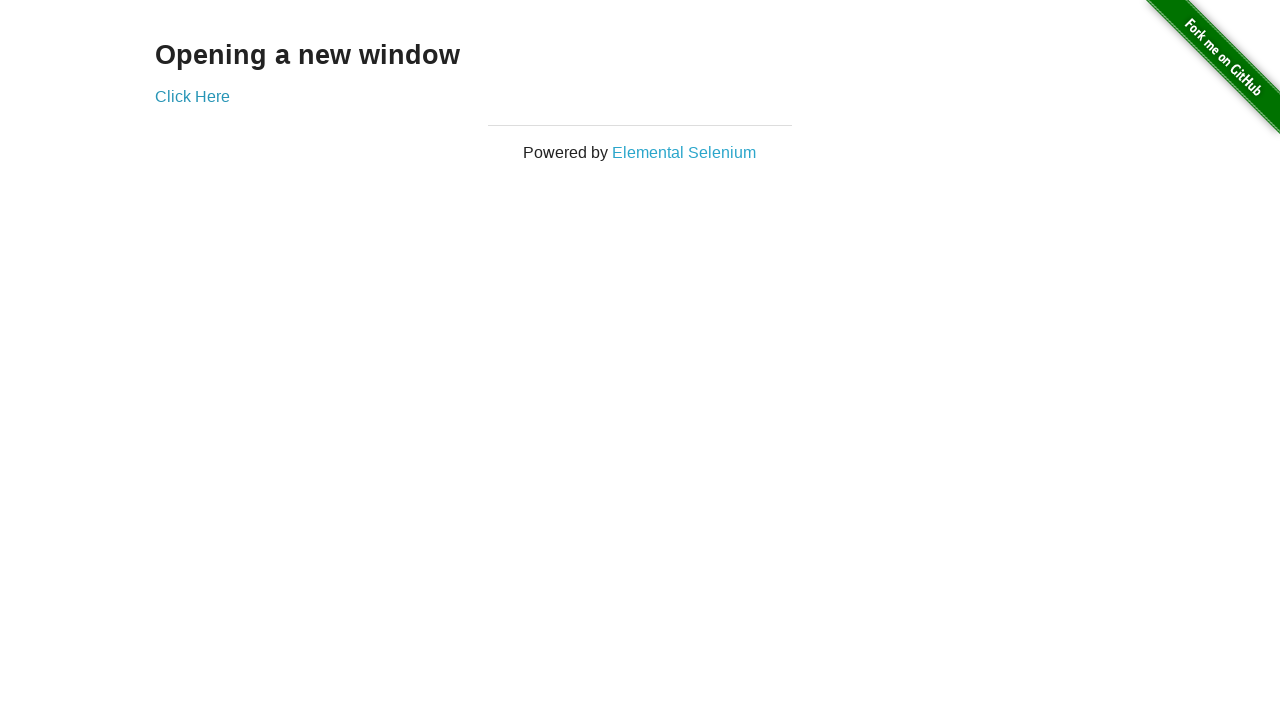

New window opened after clicking link at (192, 96) on text=Click Here
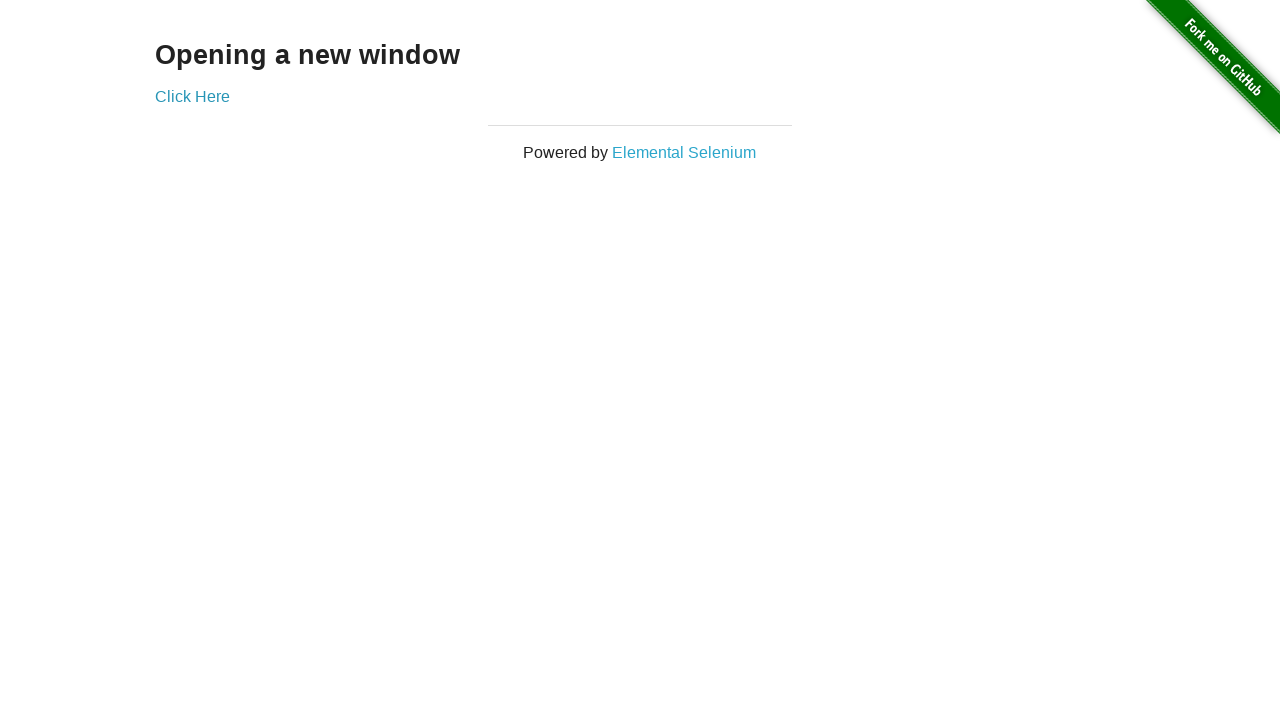

Captured new page object
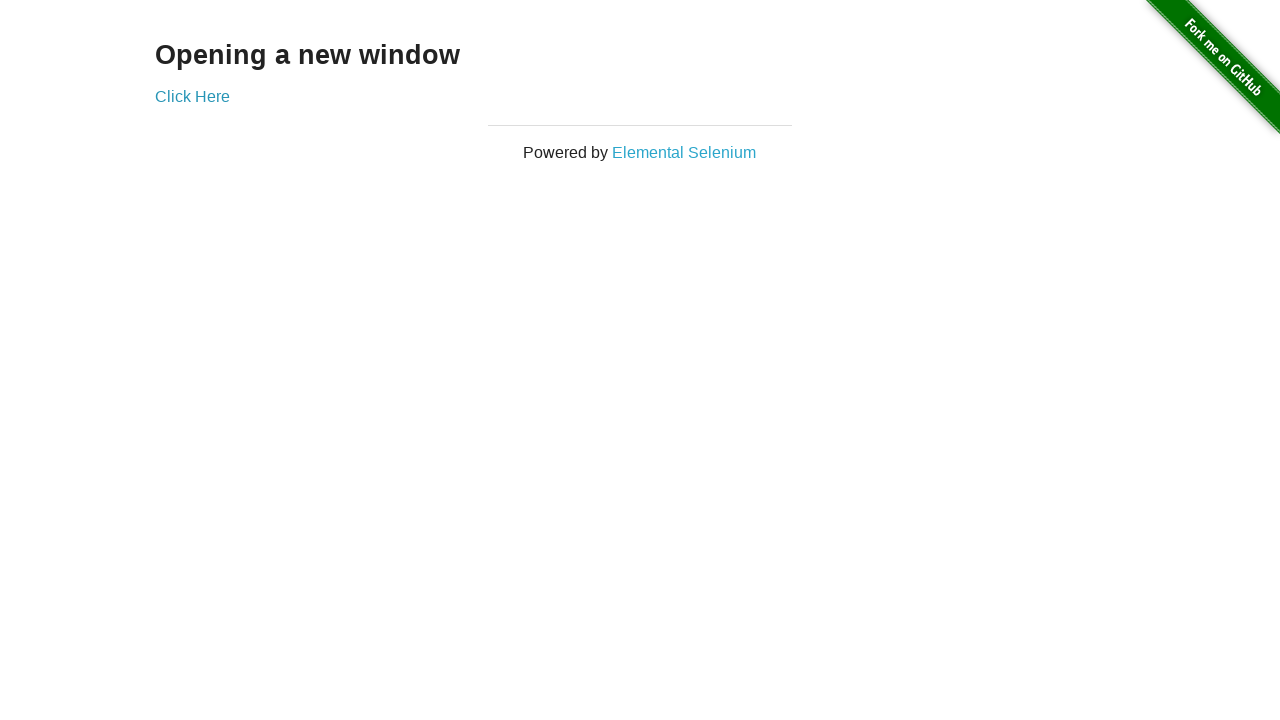

New page finished loading
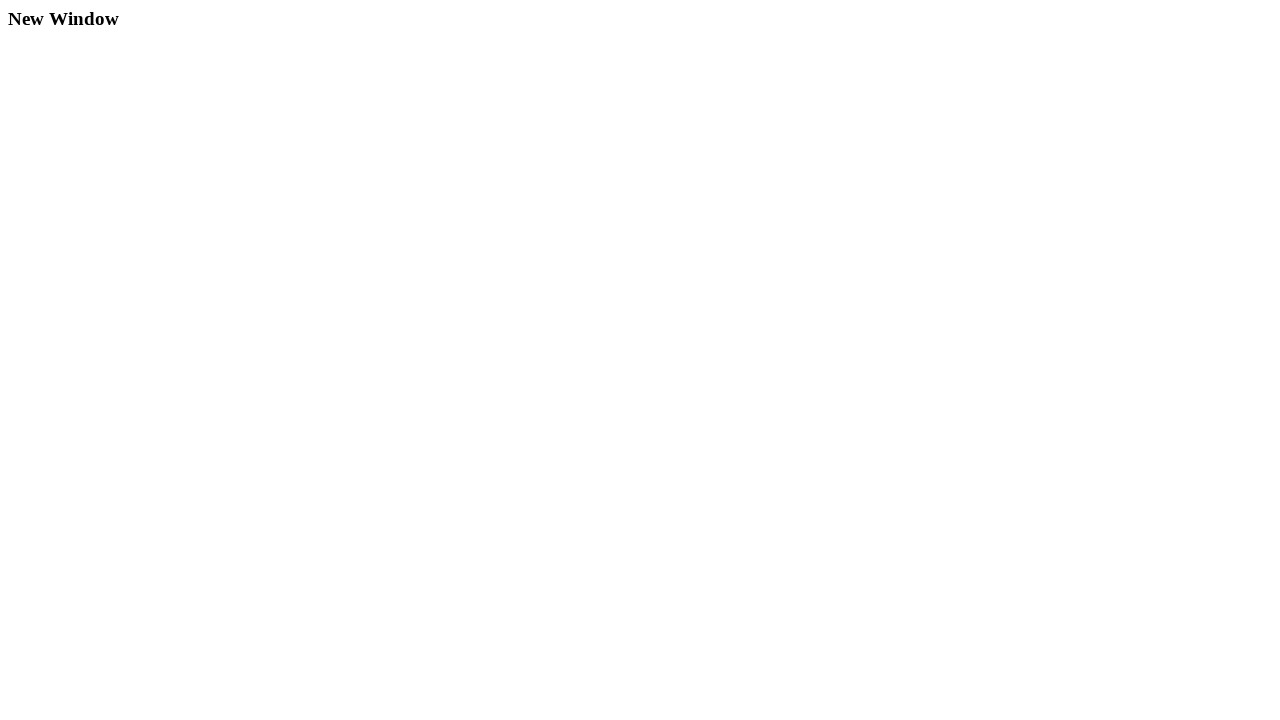

Retrieved heading text from new window: 'New Window'
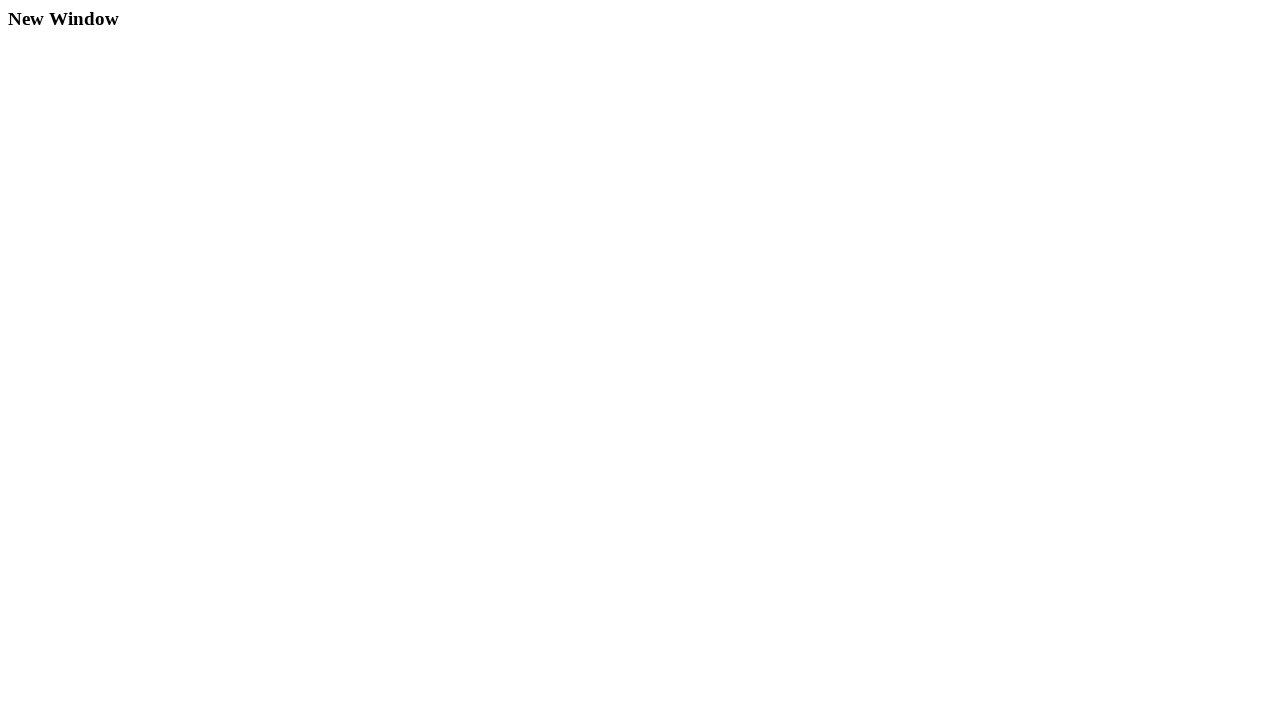

Closed the new window
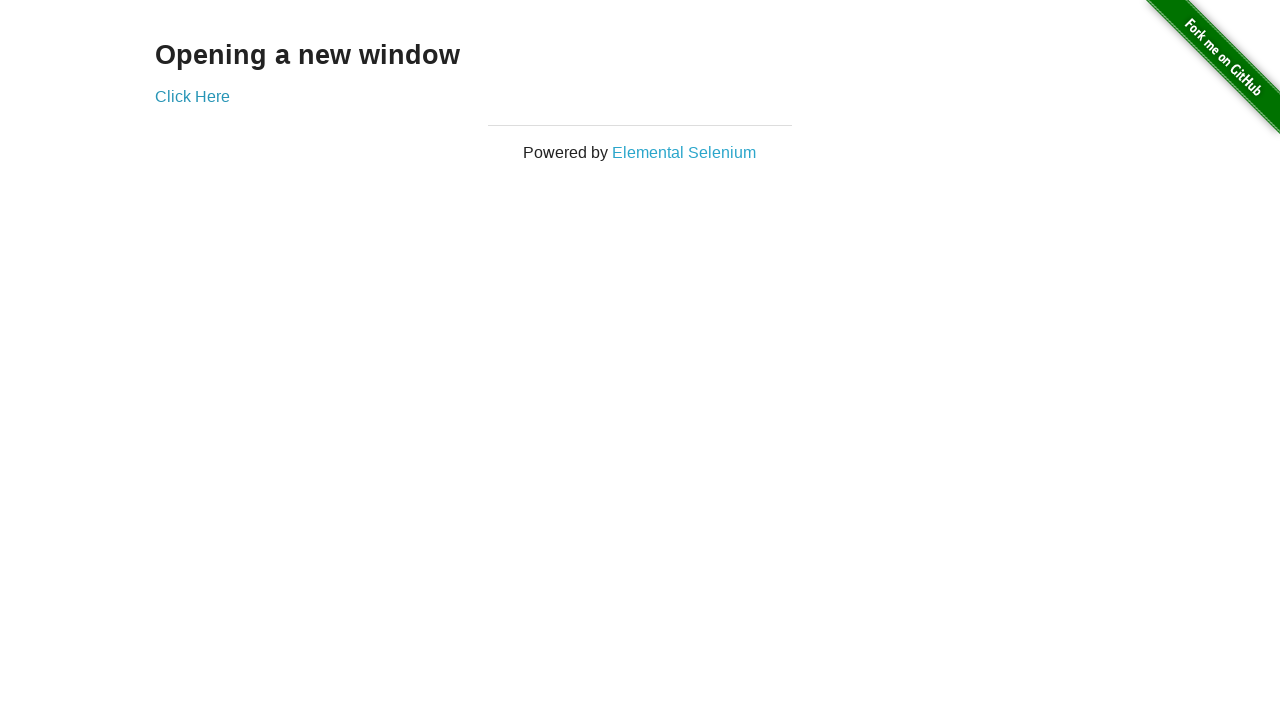

Verified original page heading is 'Opening a new window'
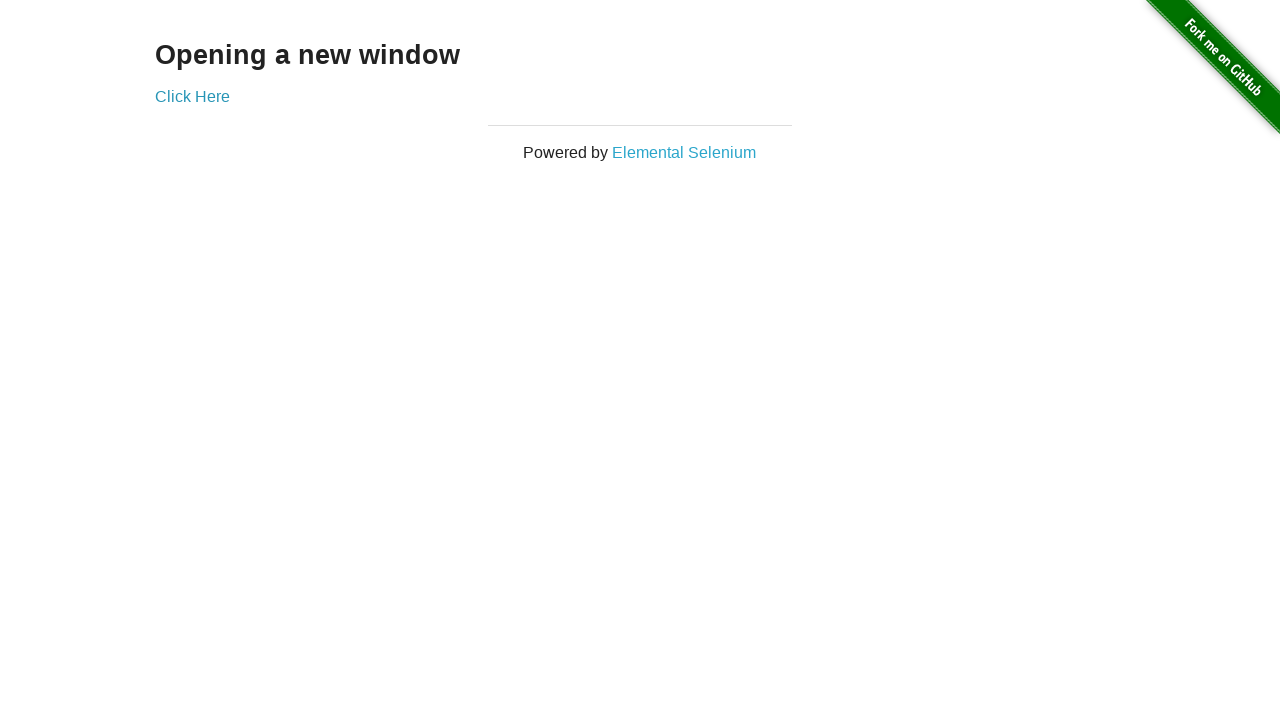

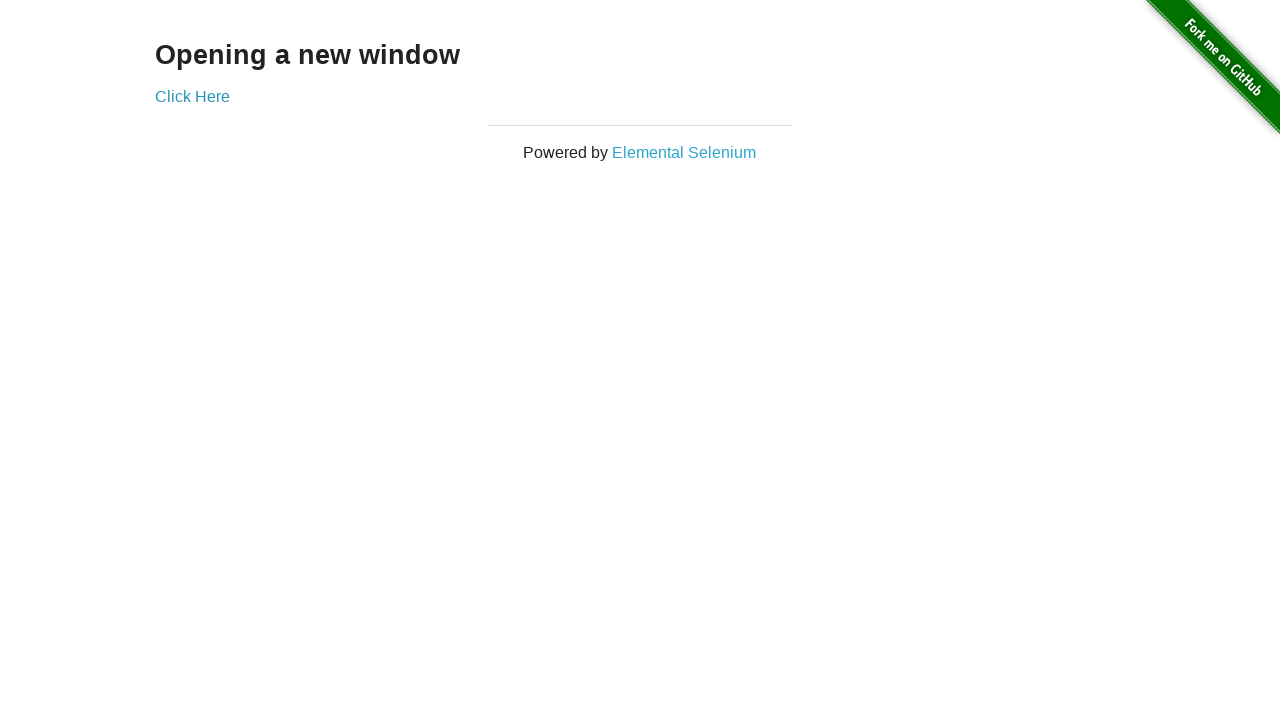